Tests dismissing a JavaScript confirm alert by clicking a button, dismissing the alert, and verifying the cancel result message

Starting URL: http://practice.cydeo.com/javascript_alerts

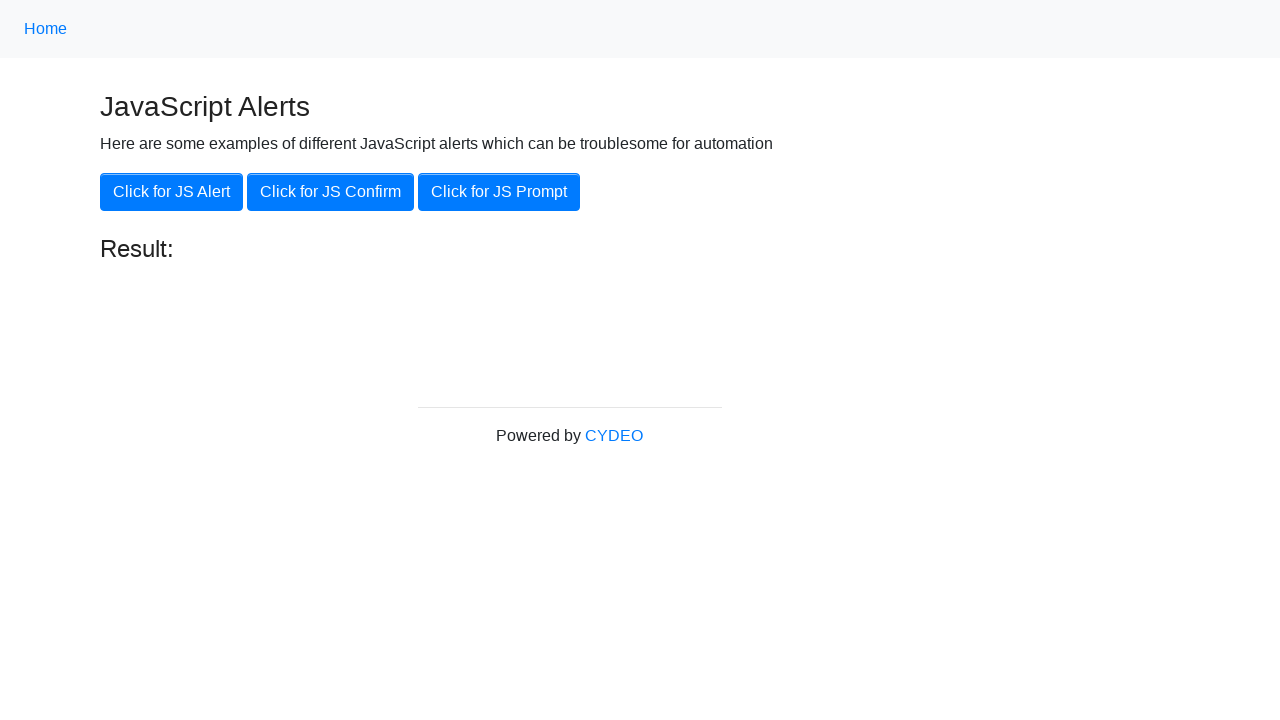

Set up dialog handler to dismiss confirm alerts
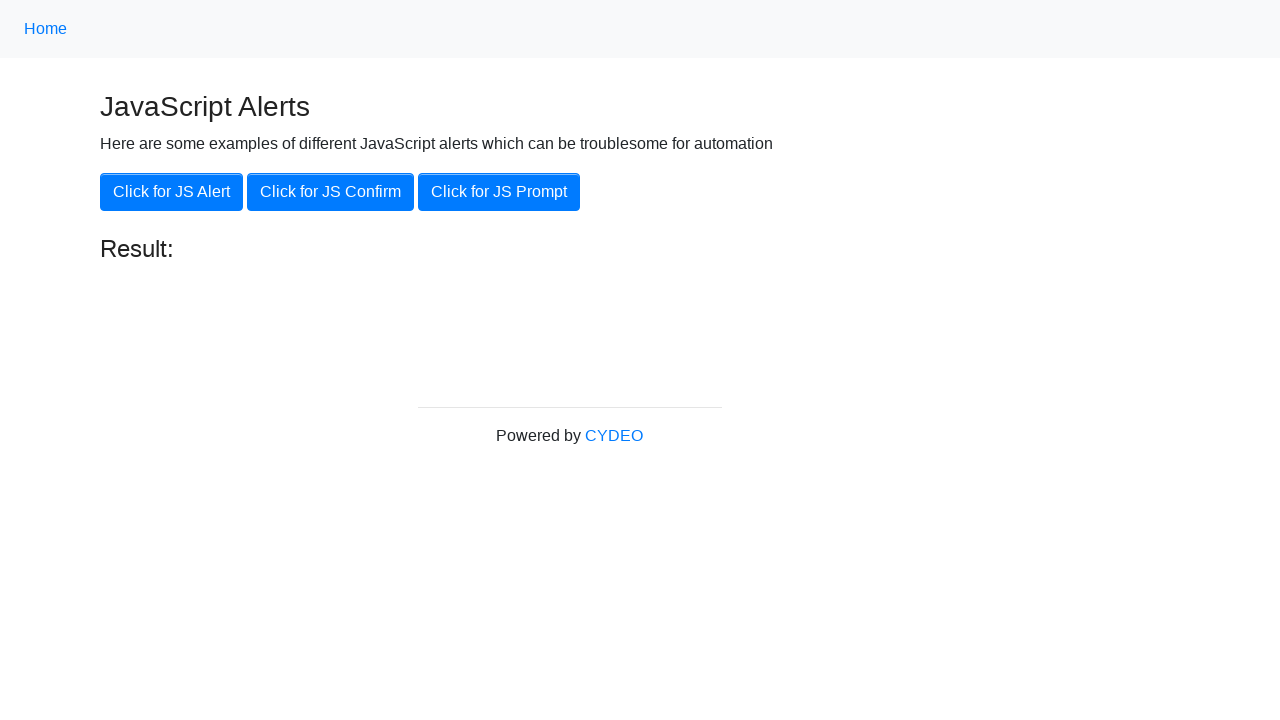

Clicked 'Click for JS Confirm' button to trigger confirm dialog at (330, 192) on xpath=//button[.='Click for JS Confirm']
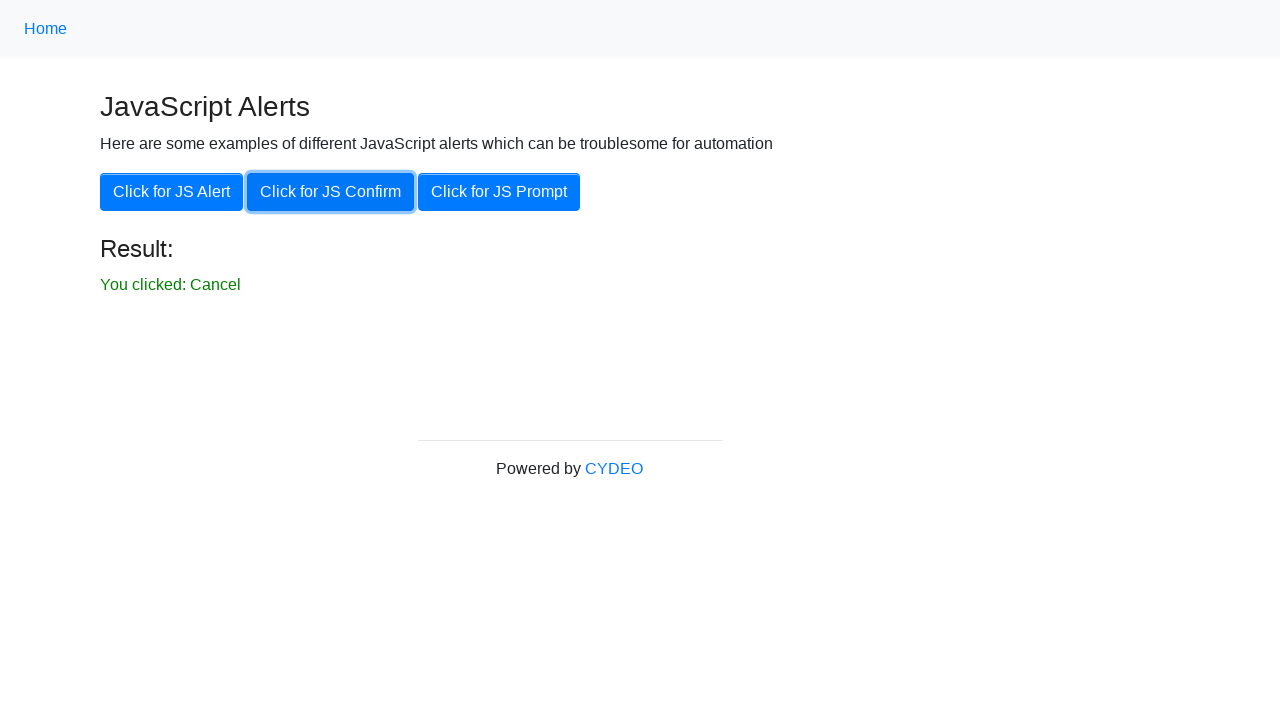

Result message appeared on page after dismissing alert
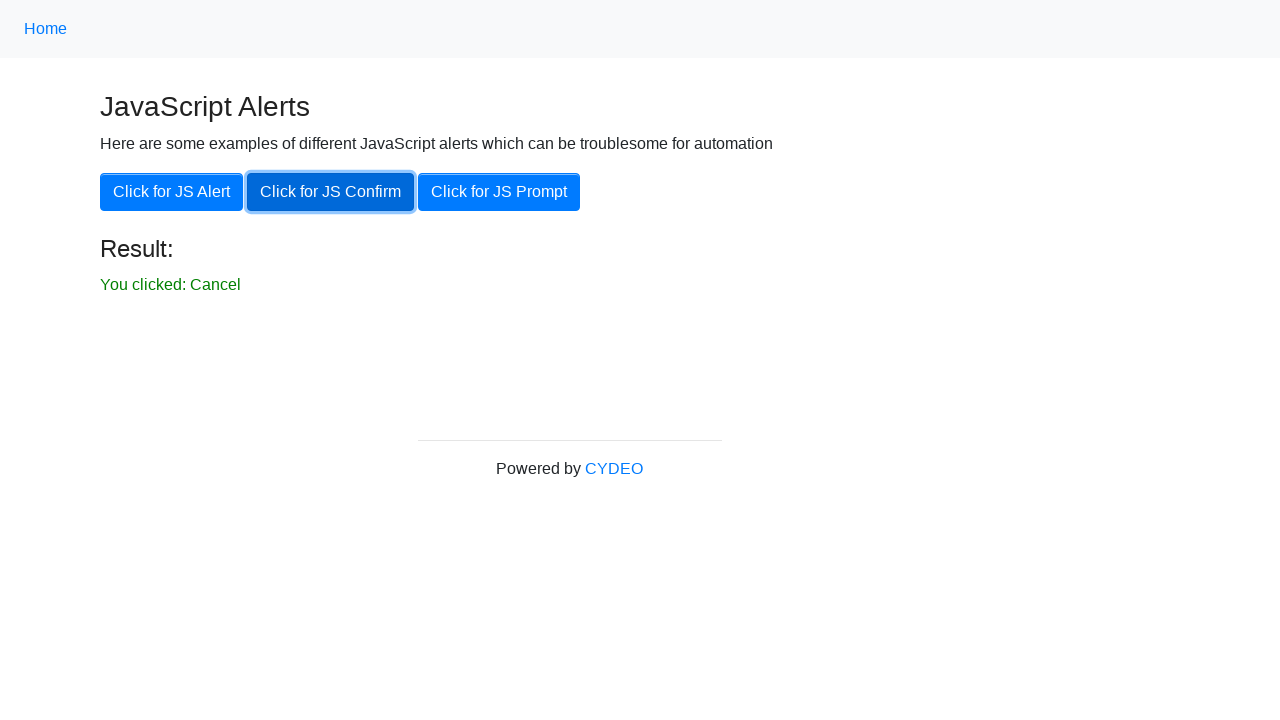

Verified result message displays 'You clicked: Cancel'
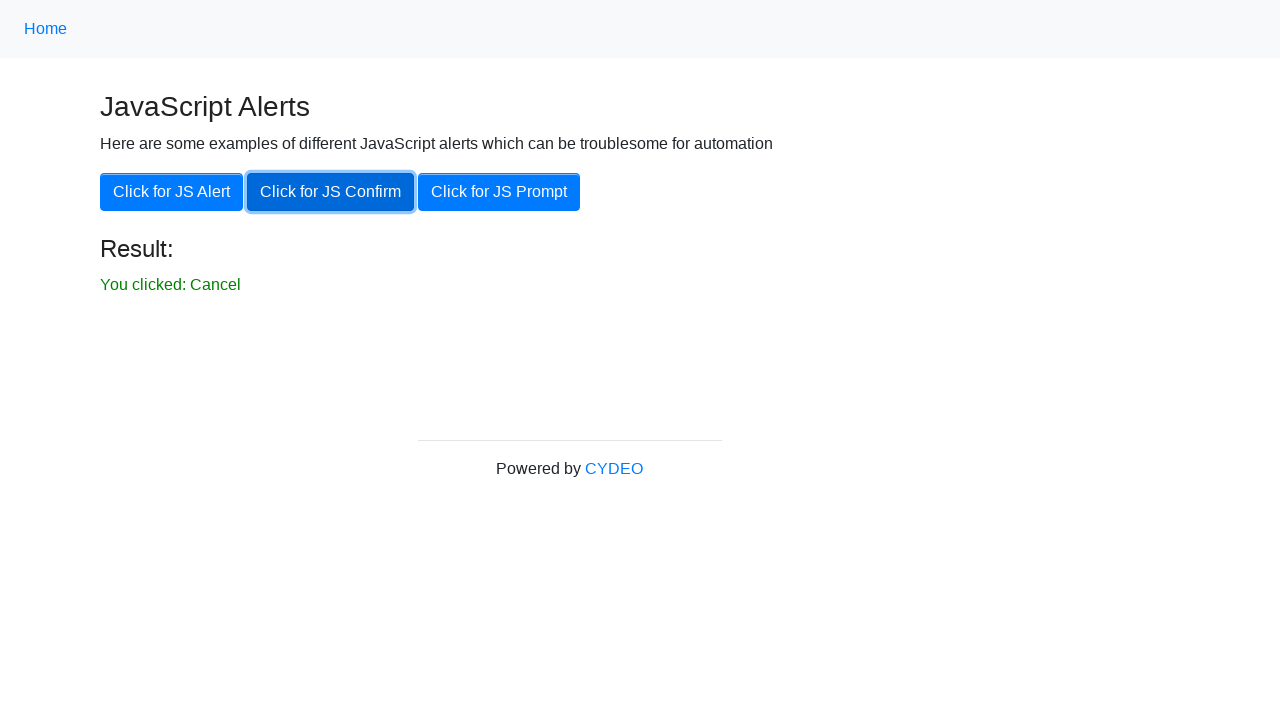

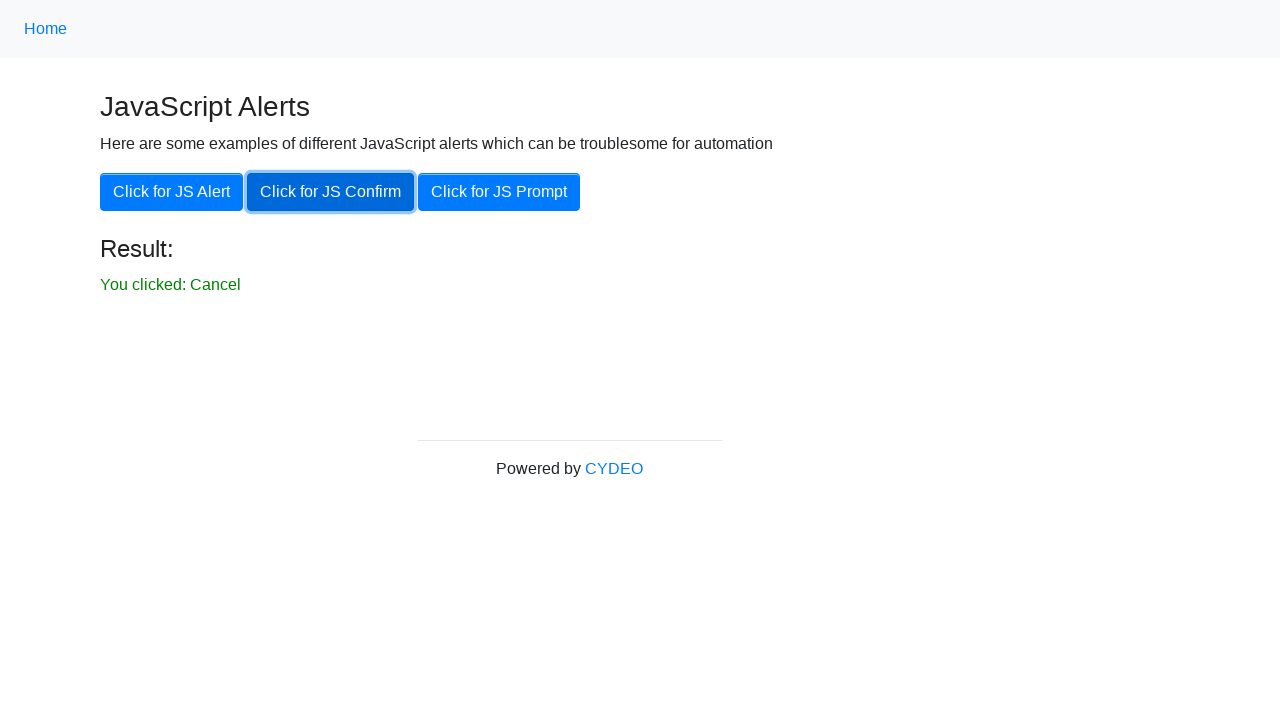